Tests the language switching functionality by clicking the language toggle button (EN) and verifying it changes to (VI), indicating the site switched from Vietnamese to English.

Starting URL: https://cocoonvietnam.com/

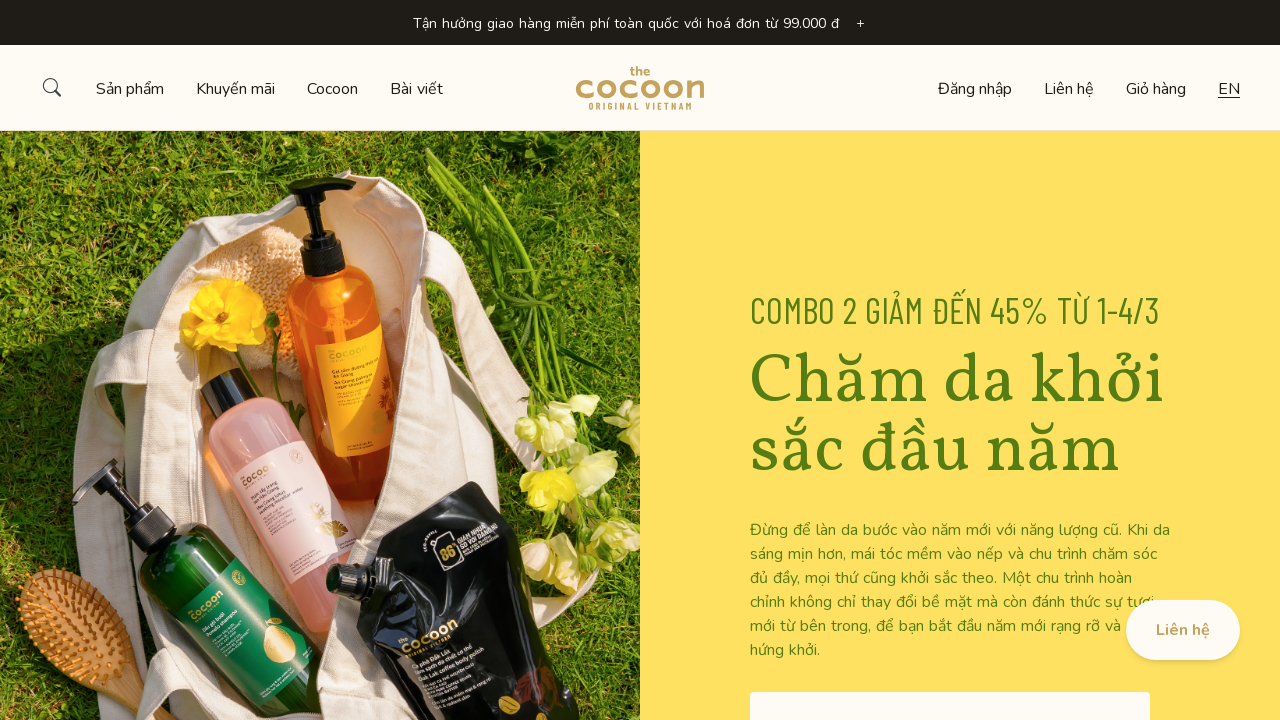

Waited for page to fully load (networkidle)
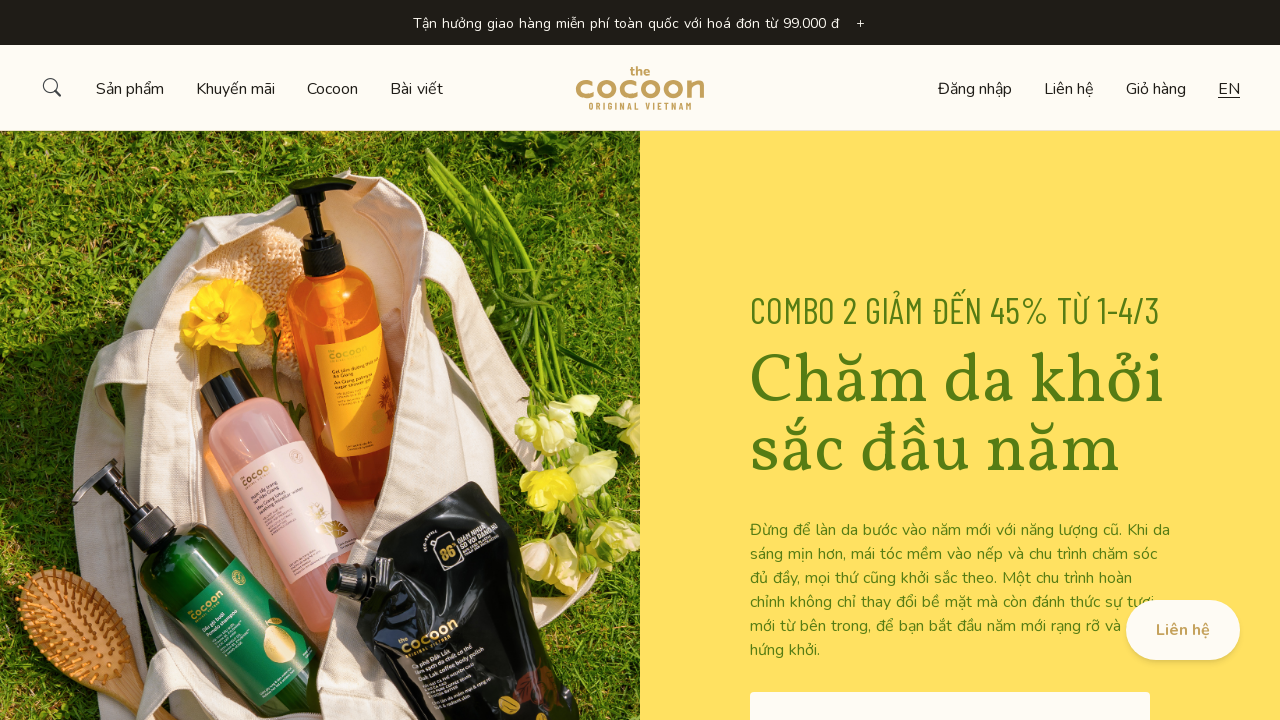

Located language toggle button (.nav-lang)
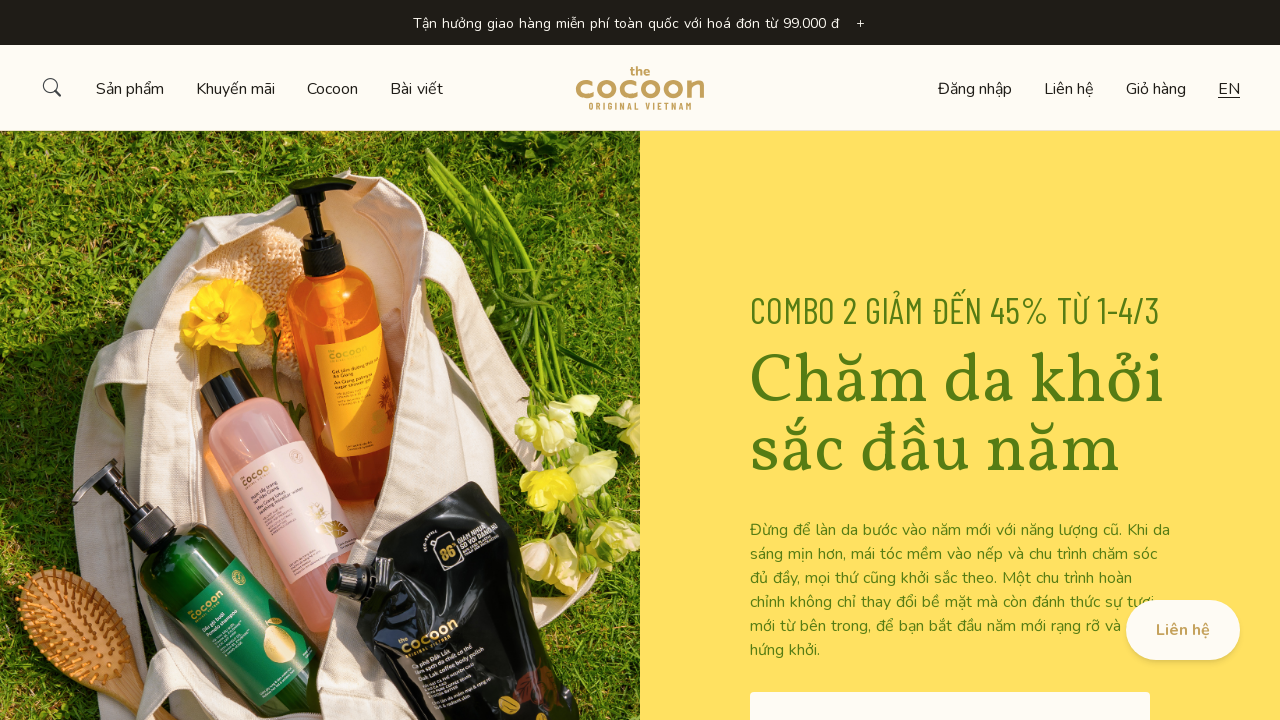

Retrieved initial language button text: 'en'
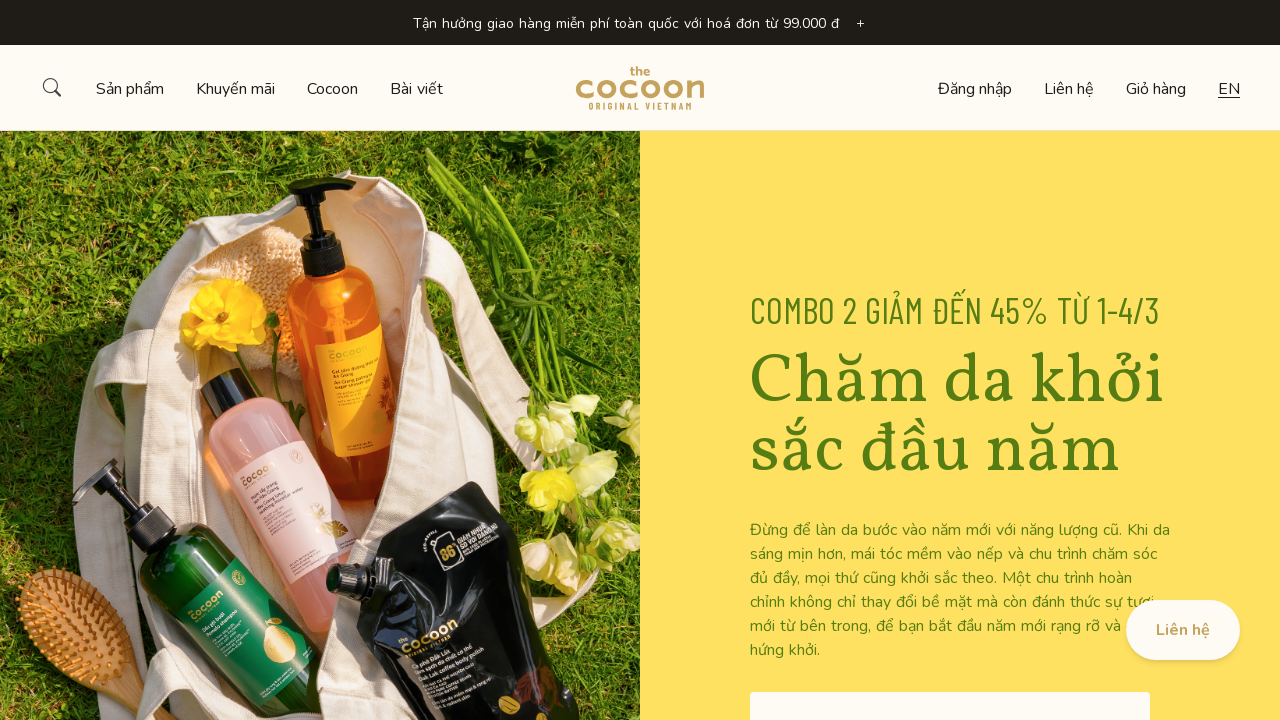

Verified initial state is 'en' (page in Vietnamese)
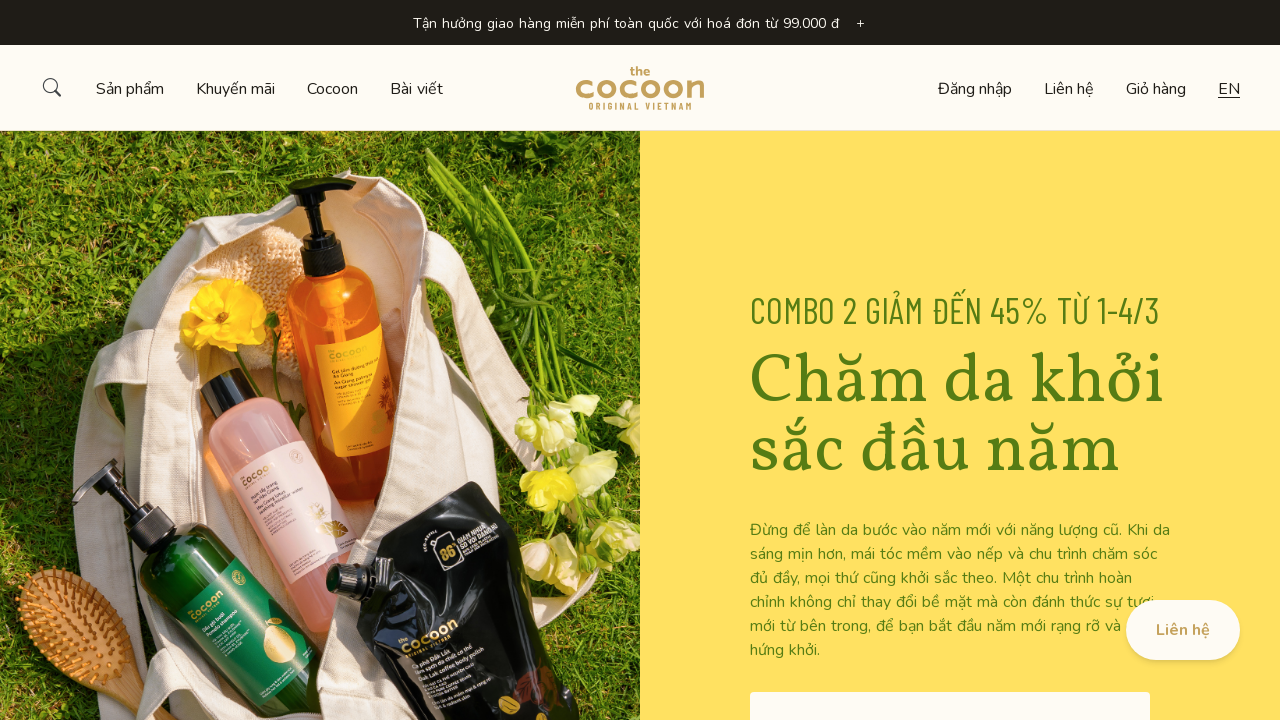

Clicked language toggle button to switch language at (1229, 88) on .nav-lang
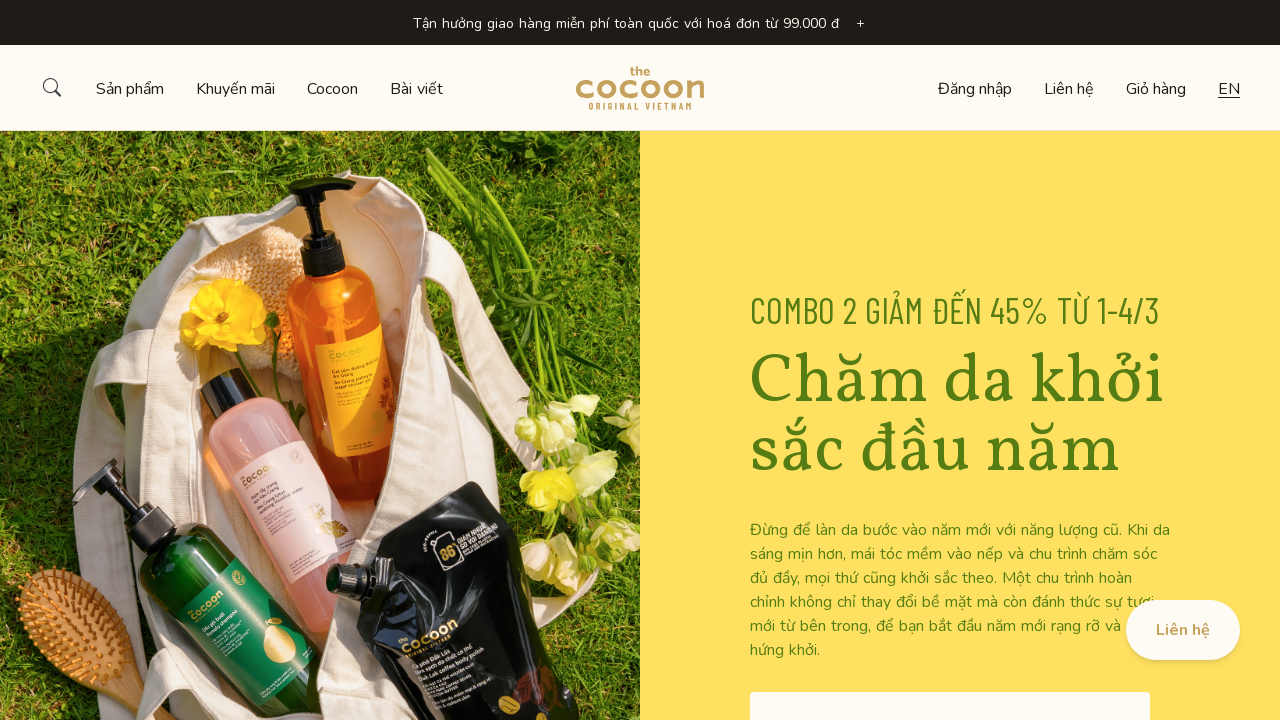

Waited for page to reload after language switch (networkidle)
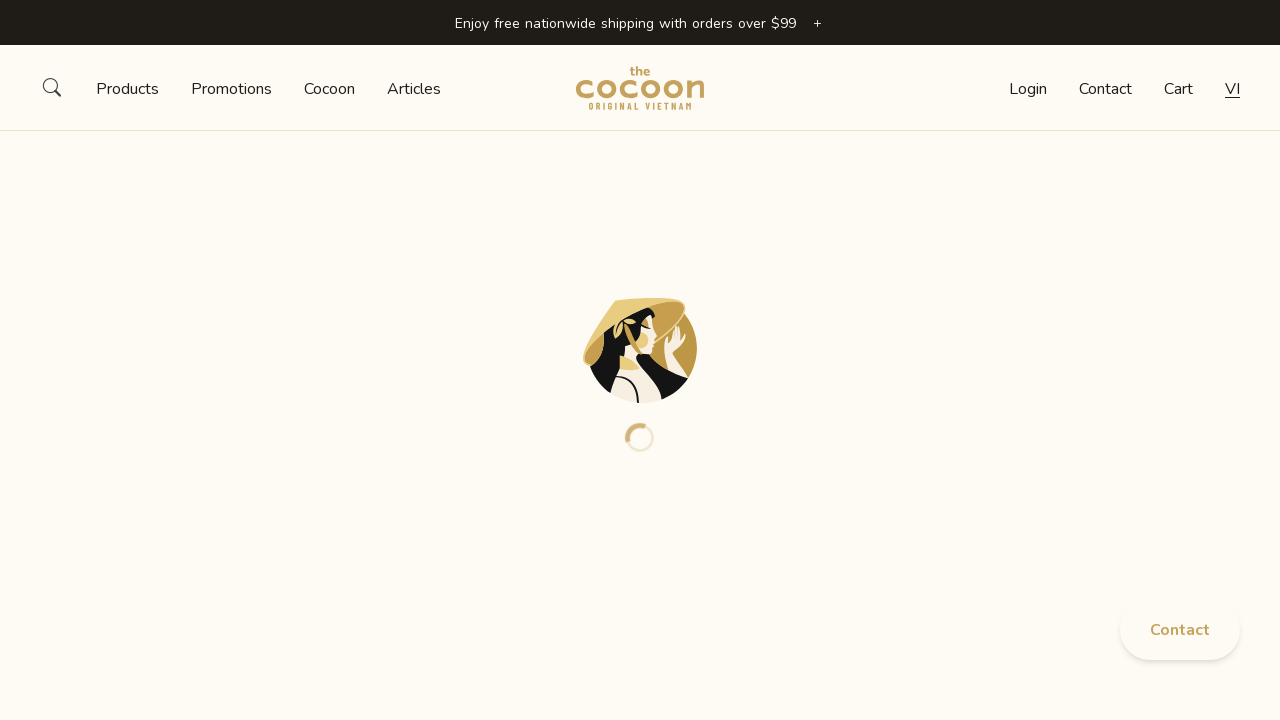

Retrieved new language button text: 'vi'
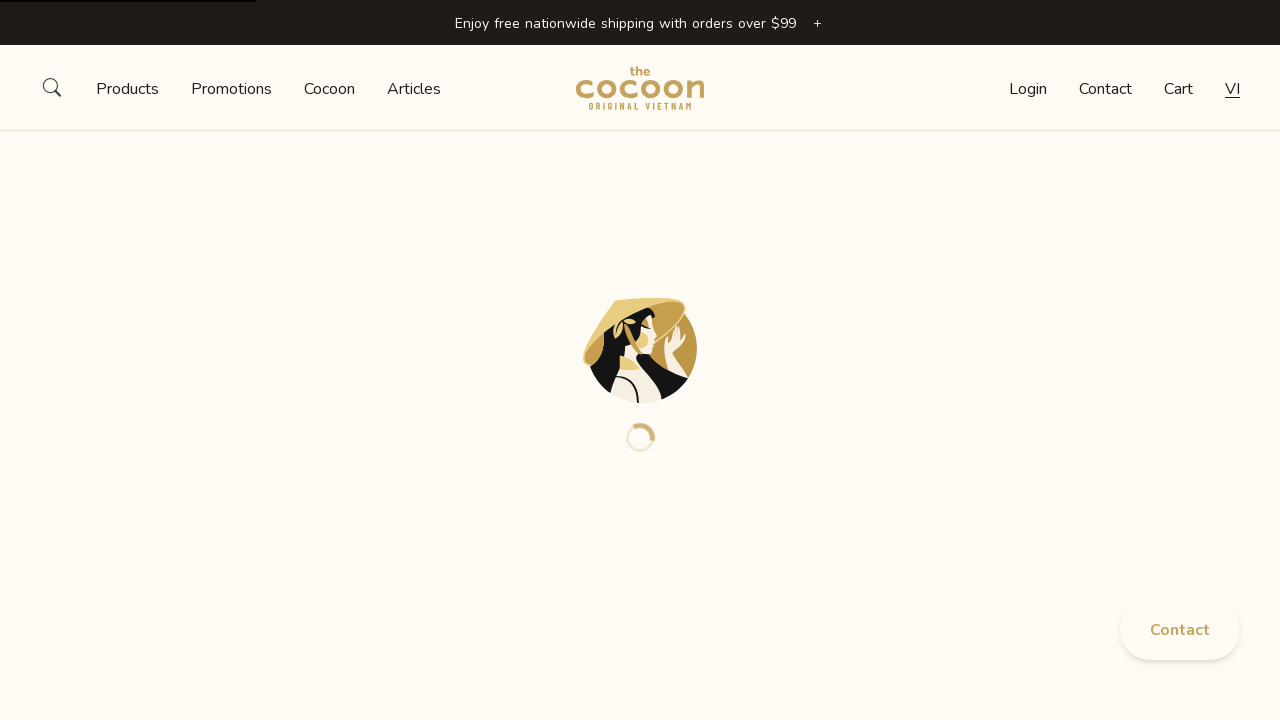

Verified language switched to 'vi' (page now in English)
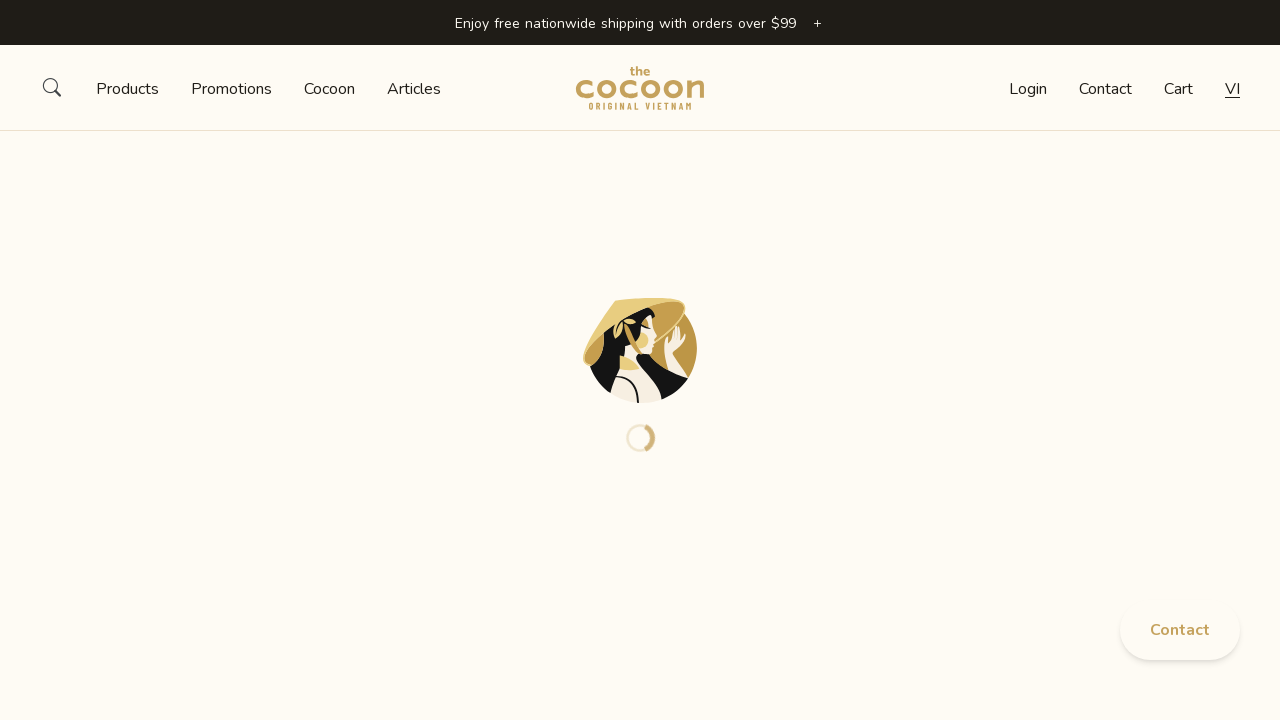

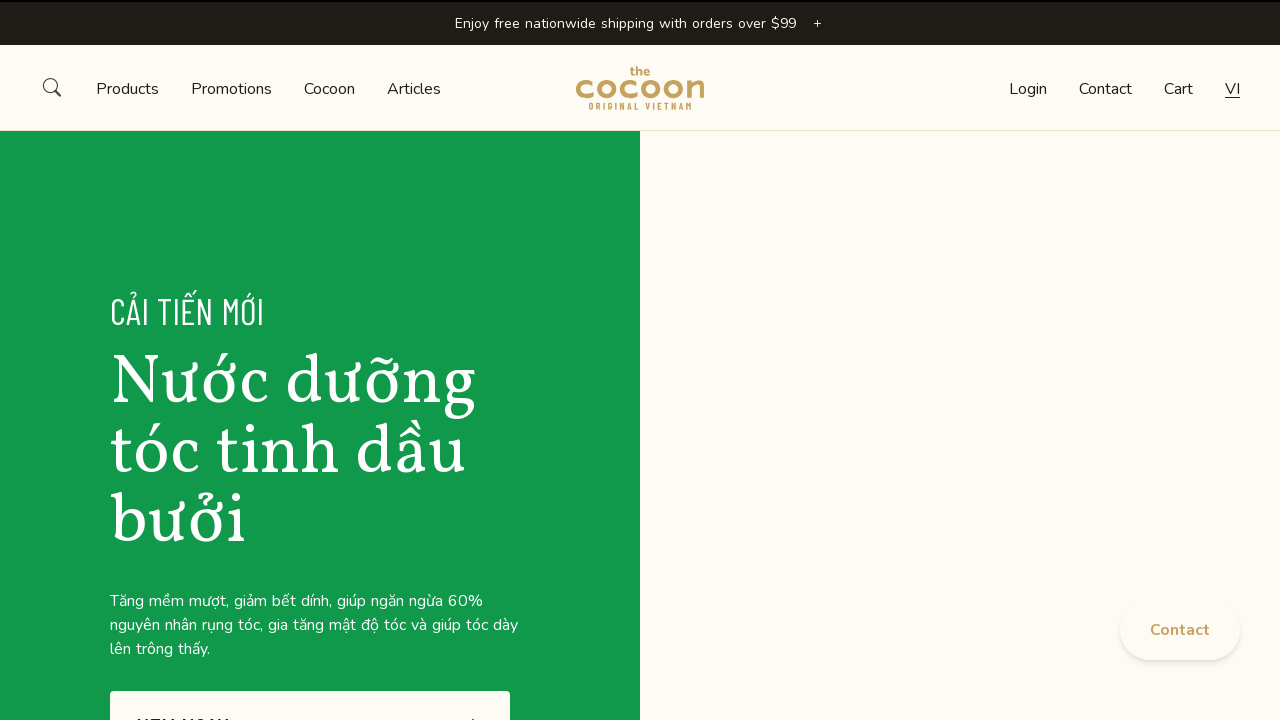